Tests button color states by capturing the background color in normal, hover, and click-hold states, then entering the hex color values into corresponding input fields.

Starting URL: https://softwaretestingpro.github.io/Automation/Beginner/B-1.04-Color.html

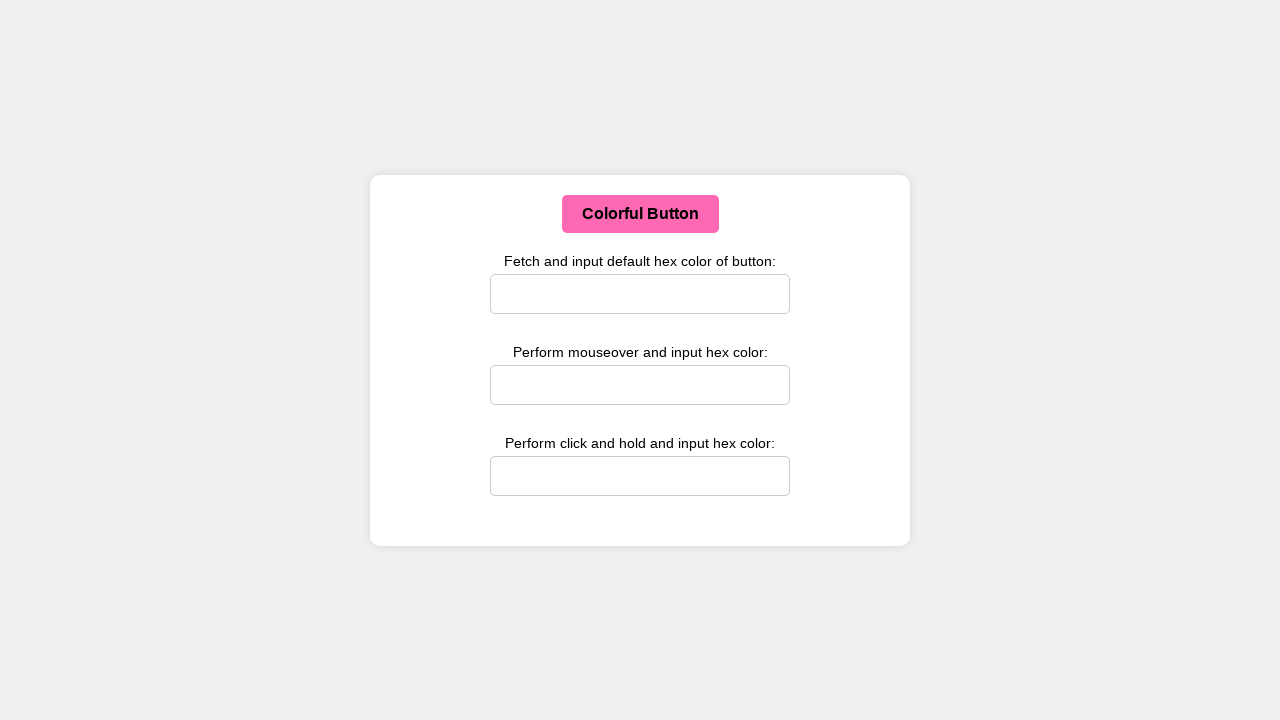

Located the color button element
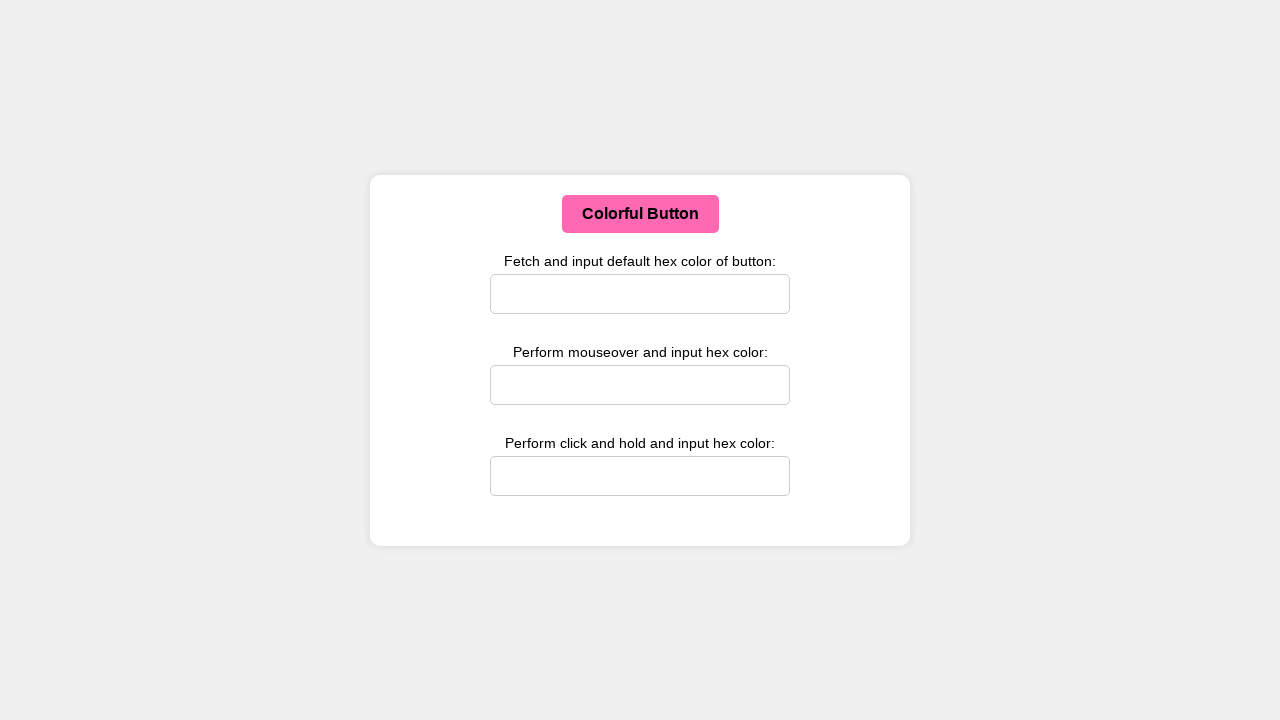

Retrieved original button background color
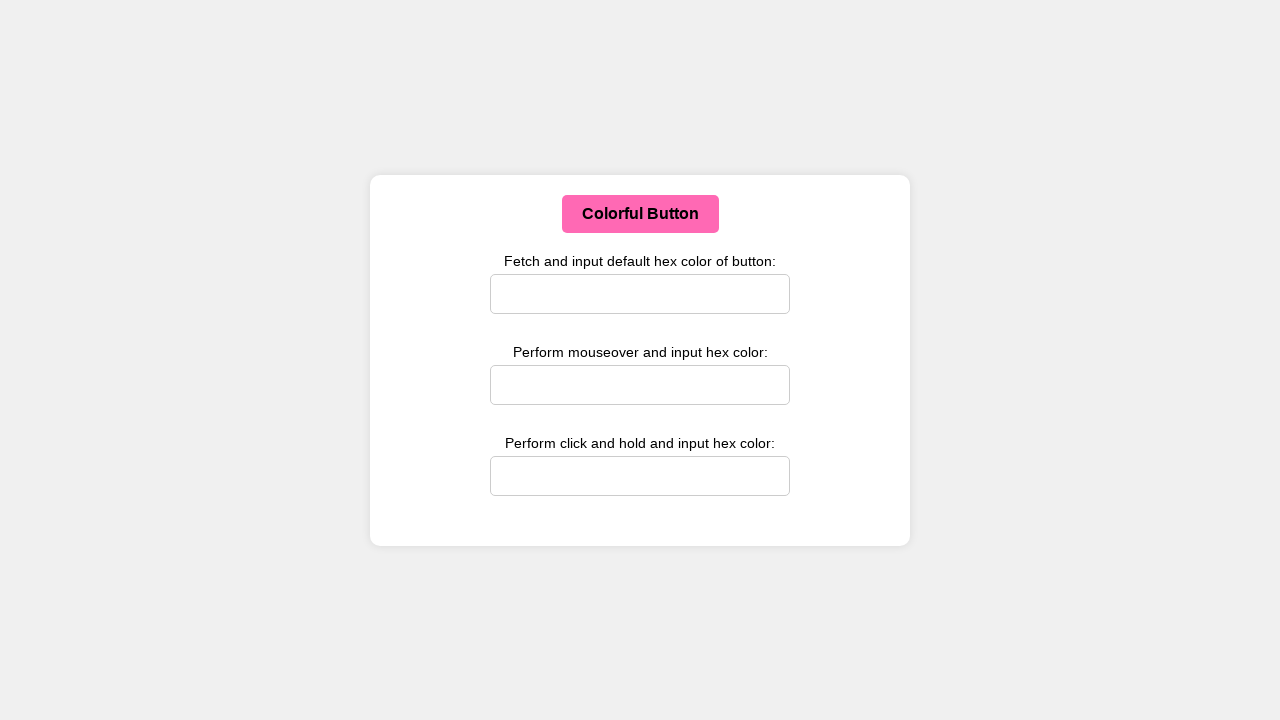

Converted original color to hex: #ff69b4
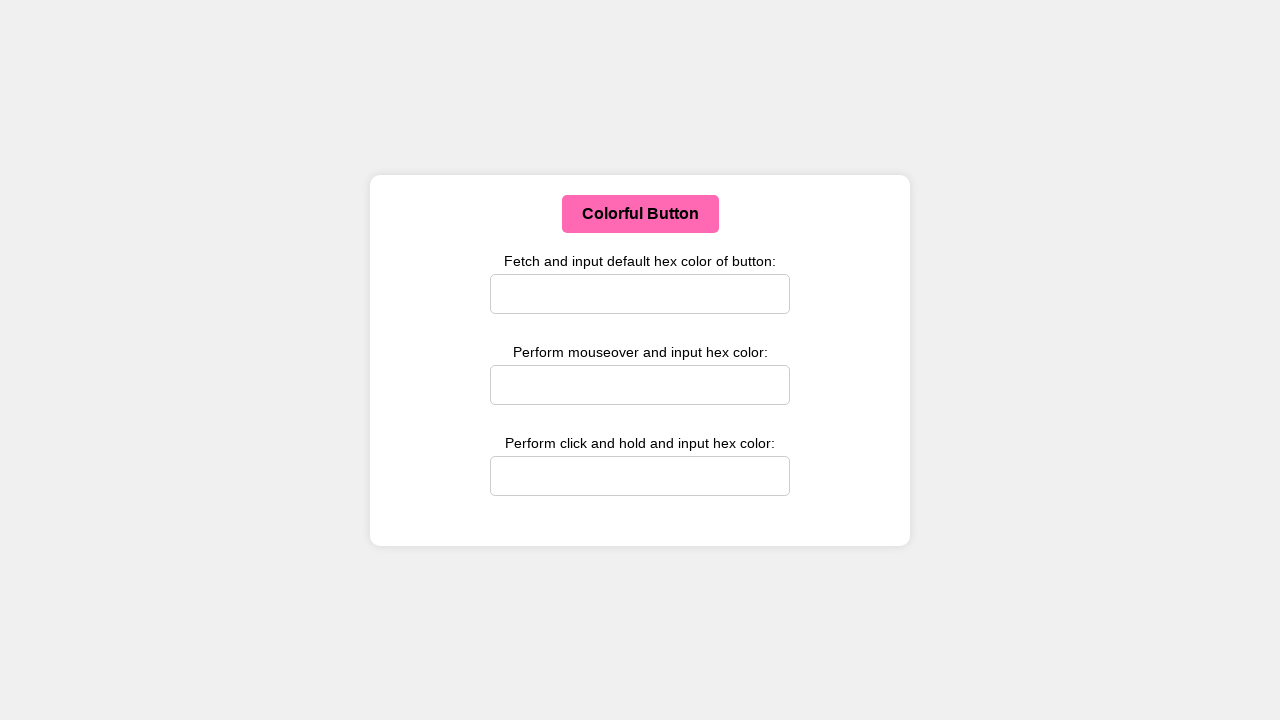

Entered original color hex value '#ff69b4' in user-input1 on #user-input1
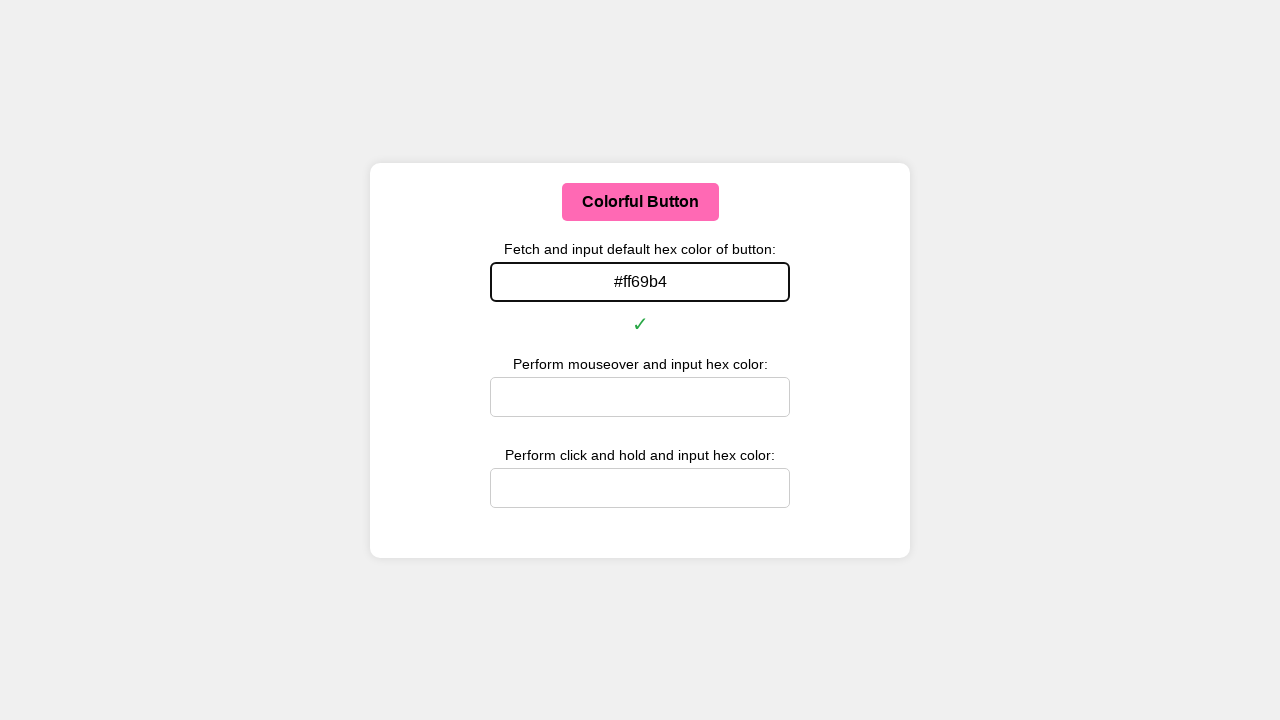

Hovered over the button at (640, 202) on #colorButton
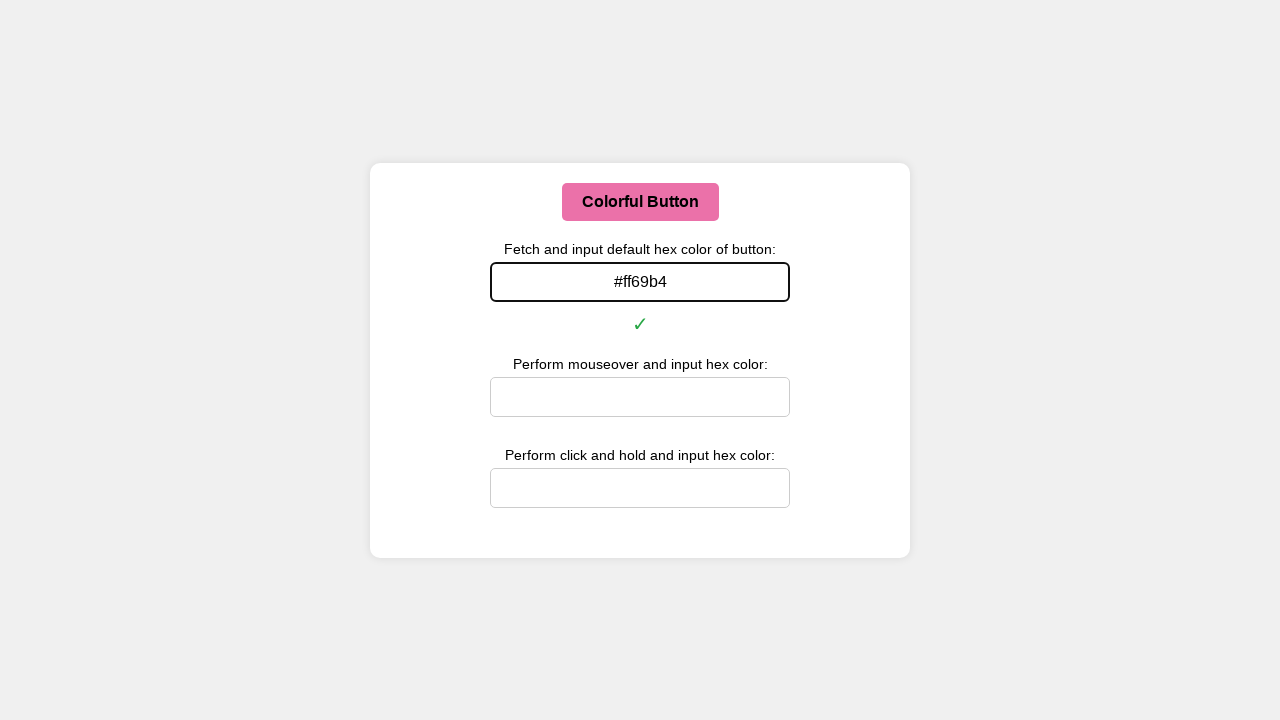

Waited 100ms for hover state to render
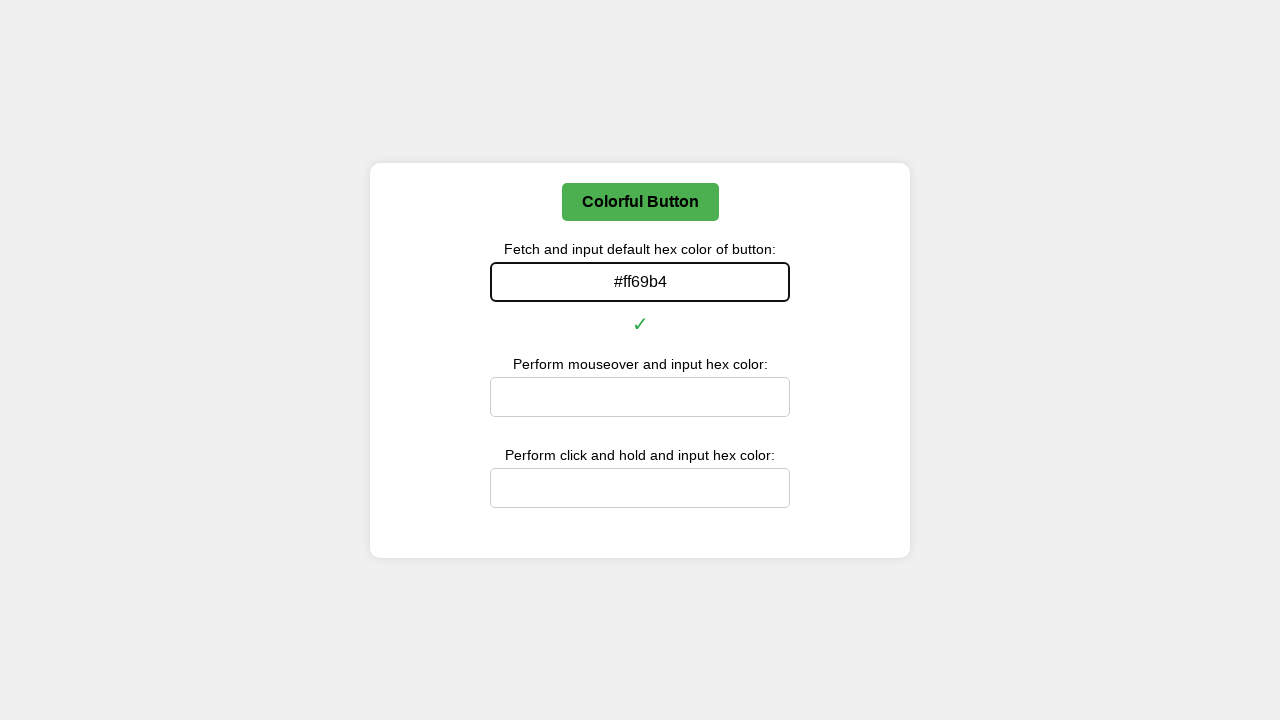

Retrieved hover state button background color
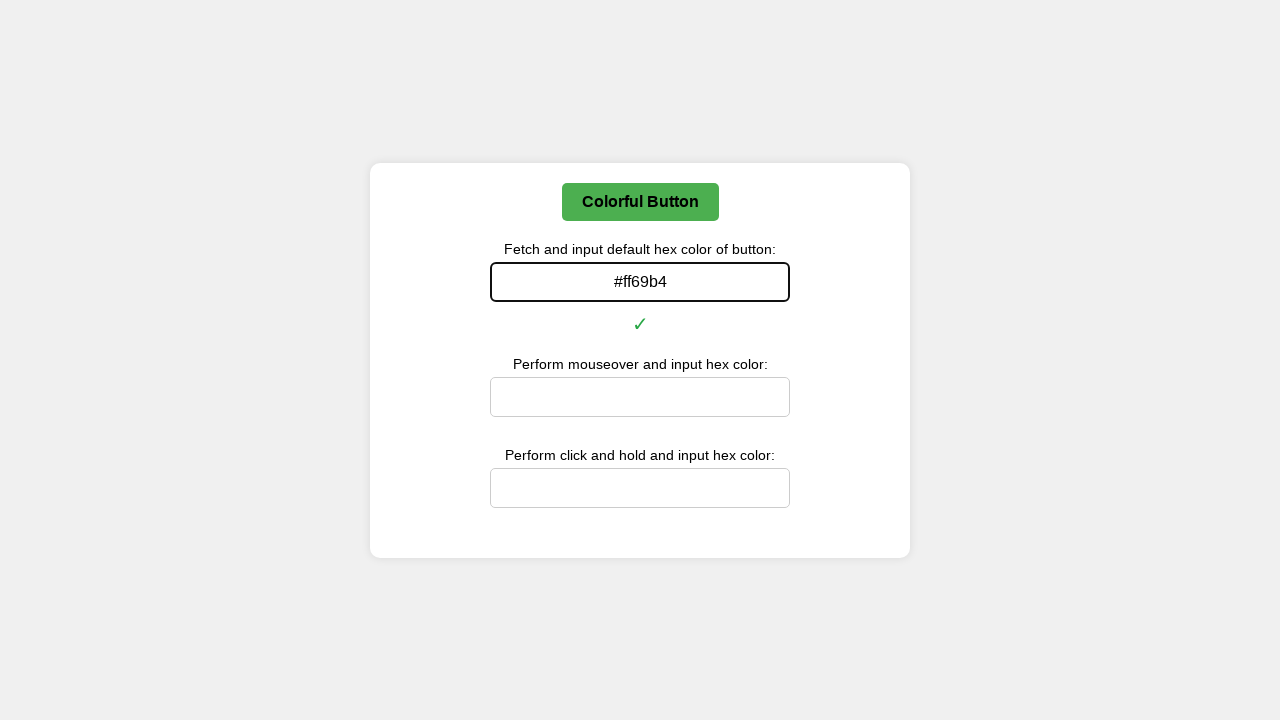

Converted hover color to hex: #4caf50
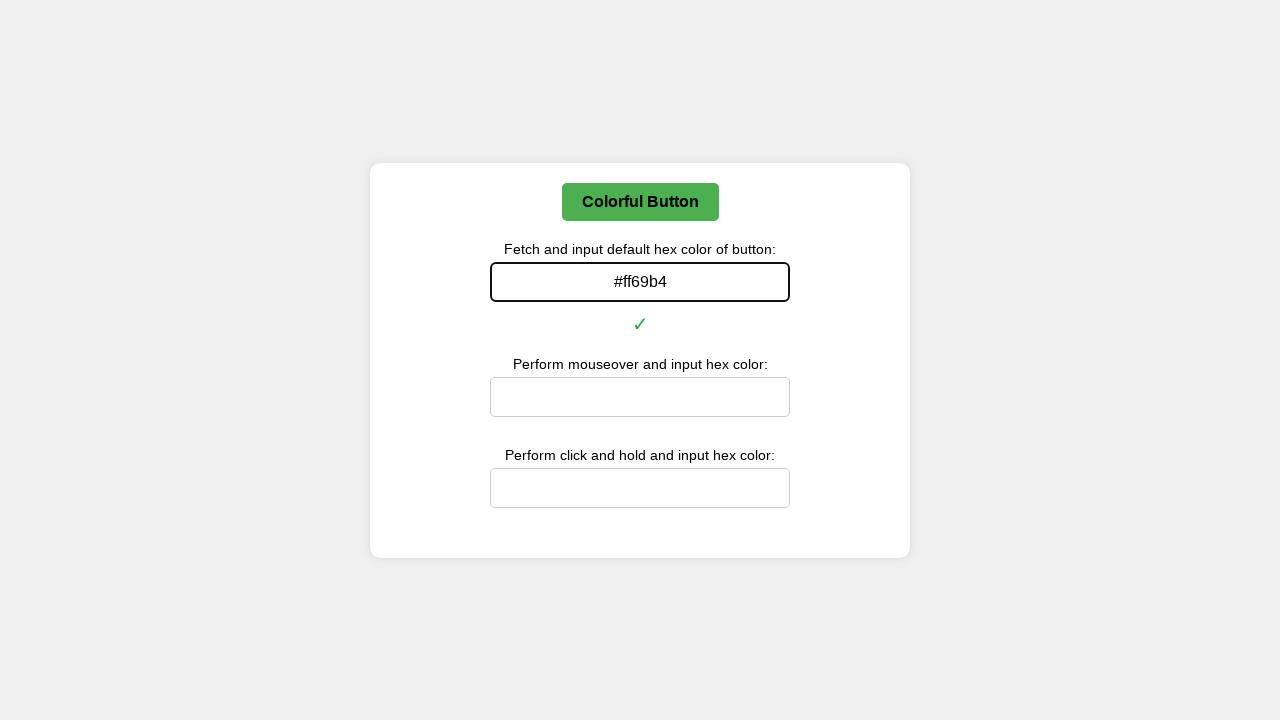

Entered hover color hex value '#4caf50' in user-input2 on #user-input2
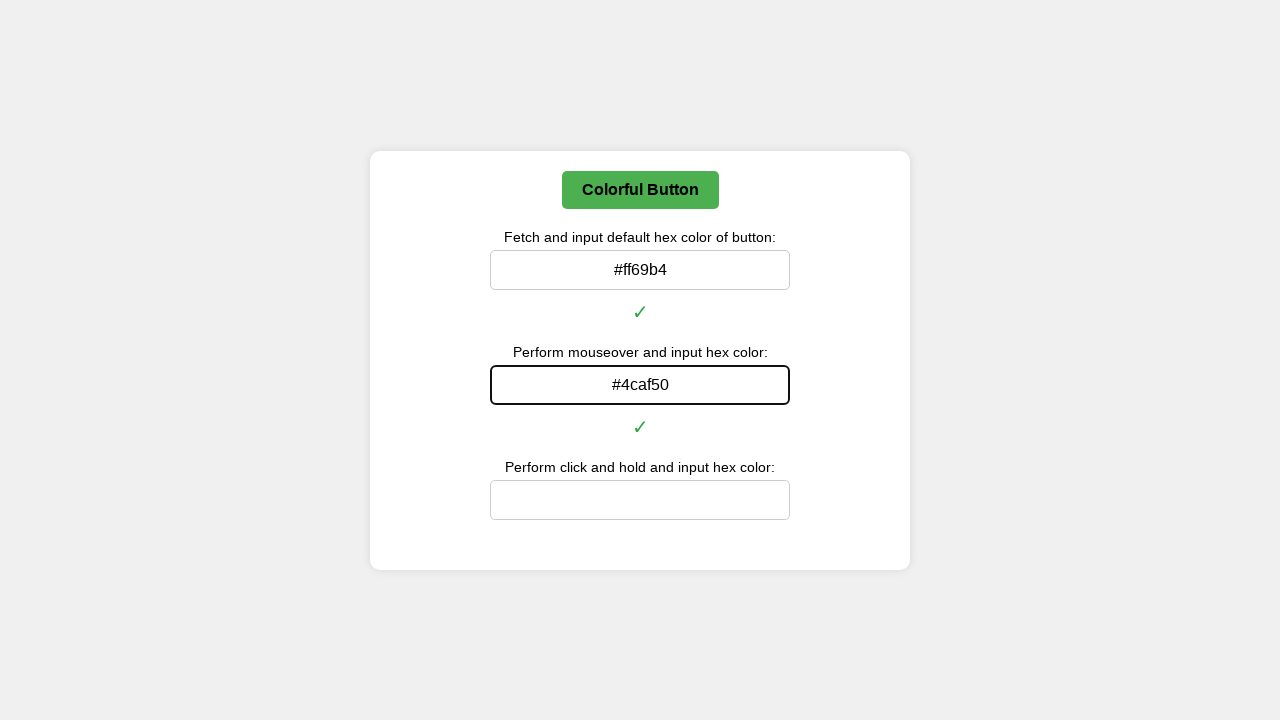

Hovered over button again for hold state test at (640, 190) on #colorButton
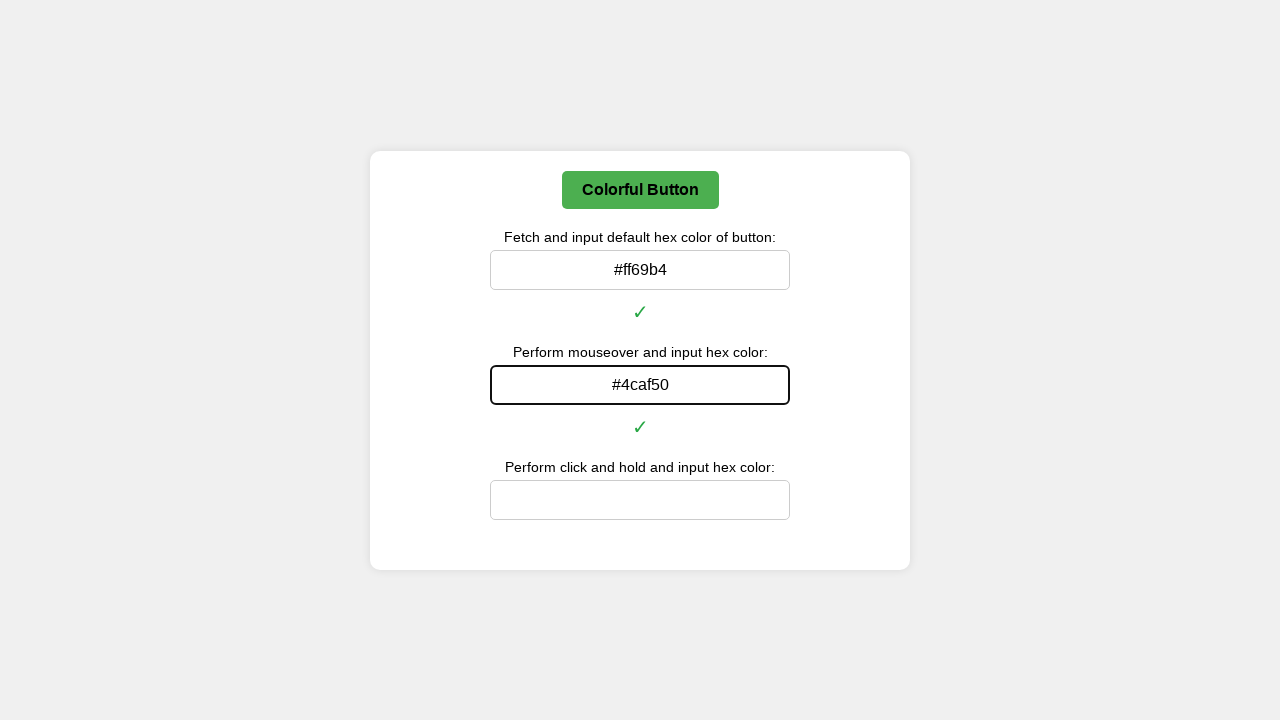

Pressed mouse button down to trigger hold state at (640, 190)
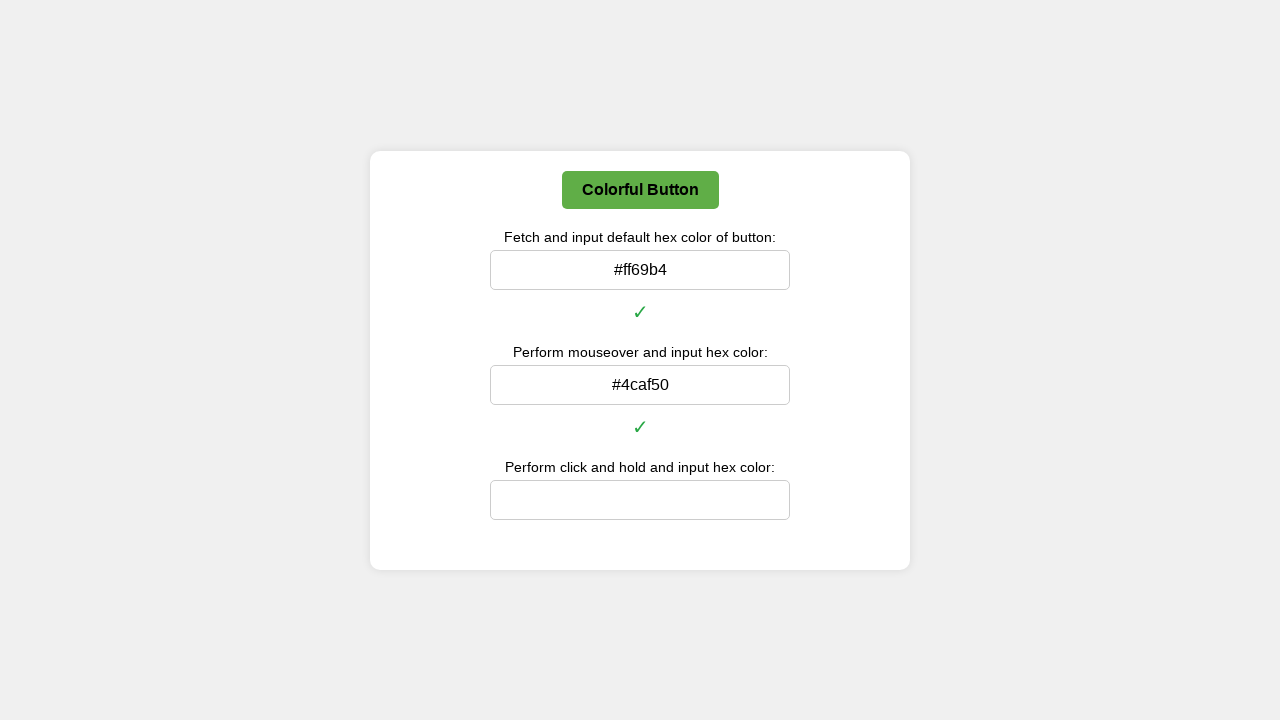

Waited 1000ms while button is held down
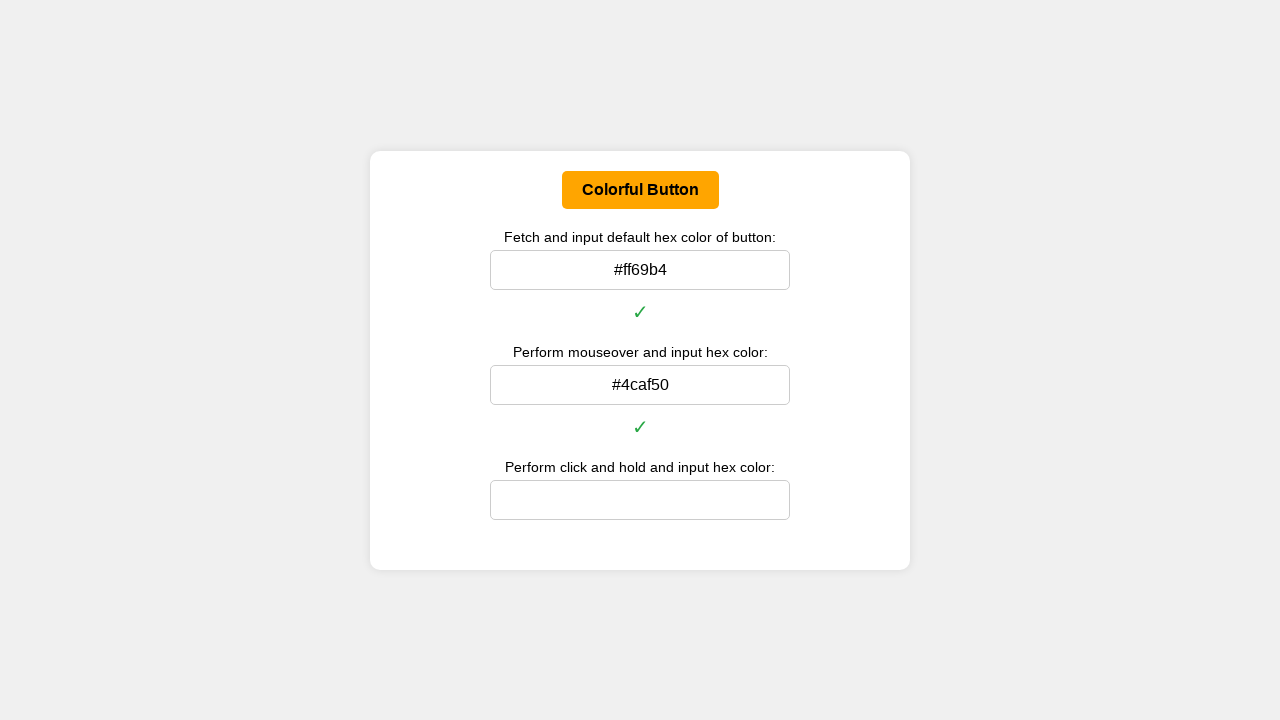

Retrieved hold state button background color
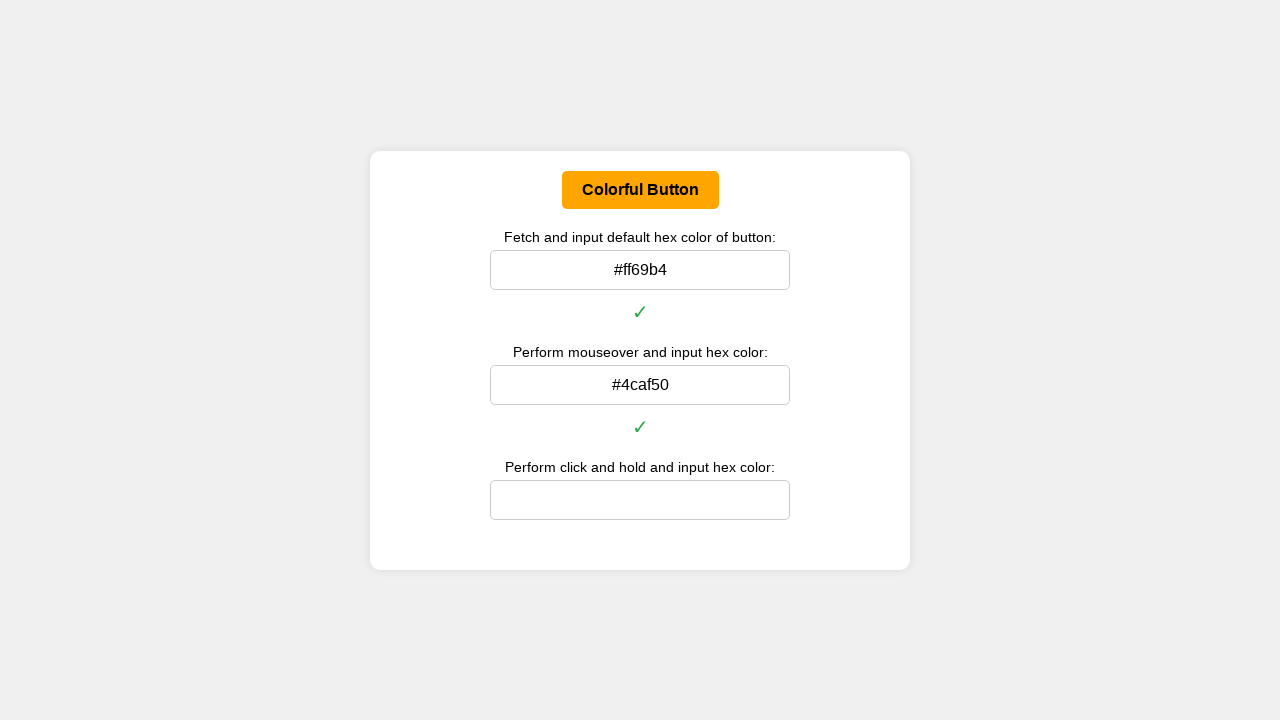

Converted hold color to hex: #ffa500
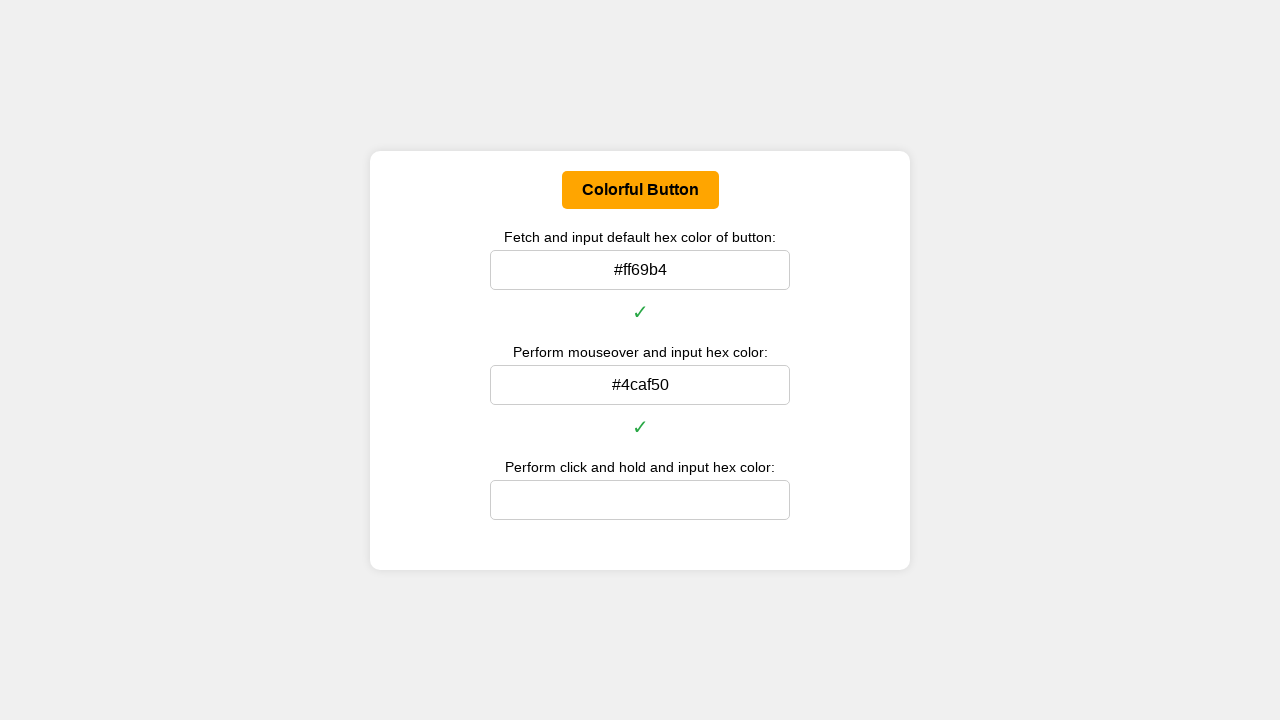

Entered hold color hex value '#ffa500' in user-input3 on #user-input3
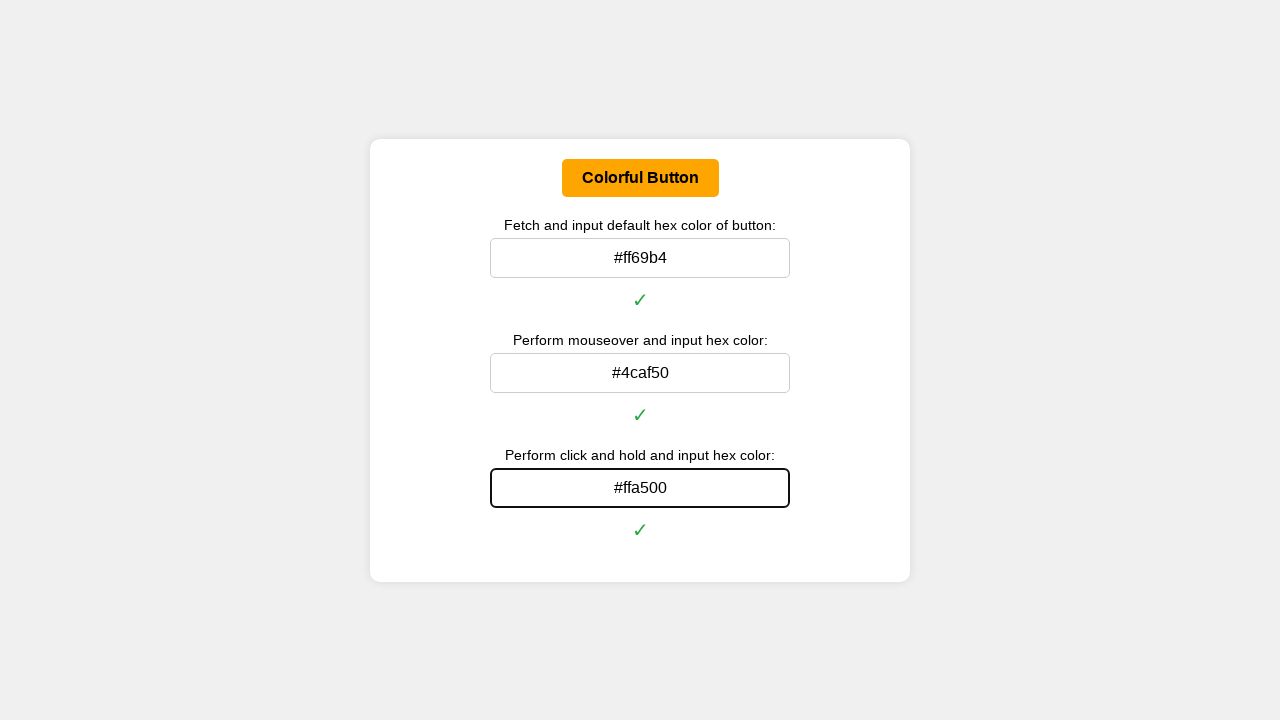

Released mouse button to end hold state test at (640, 190)
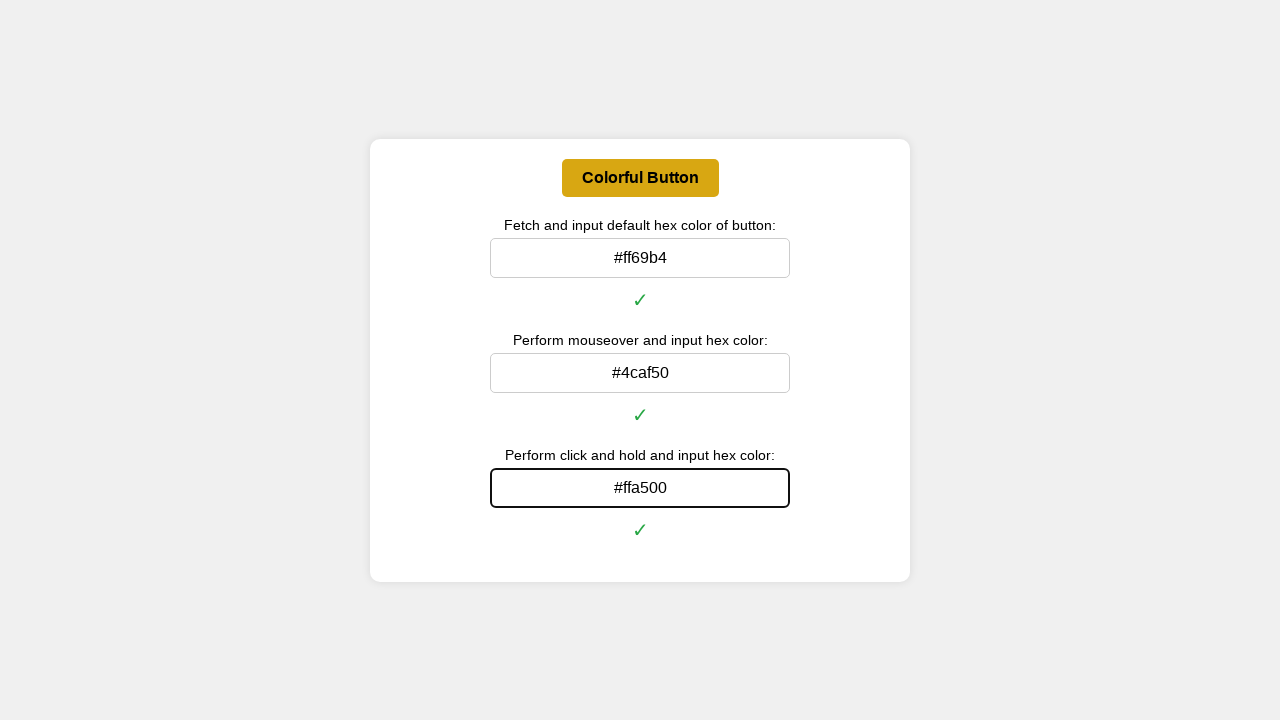

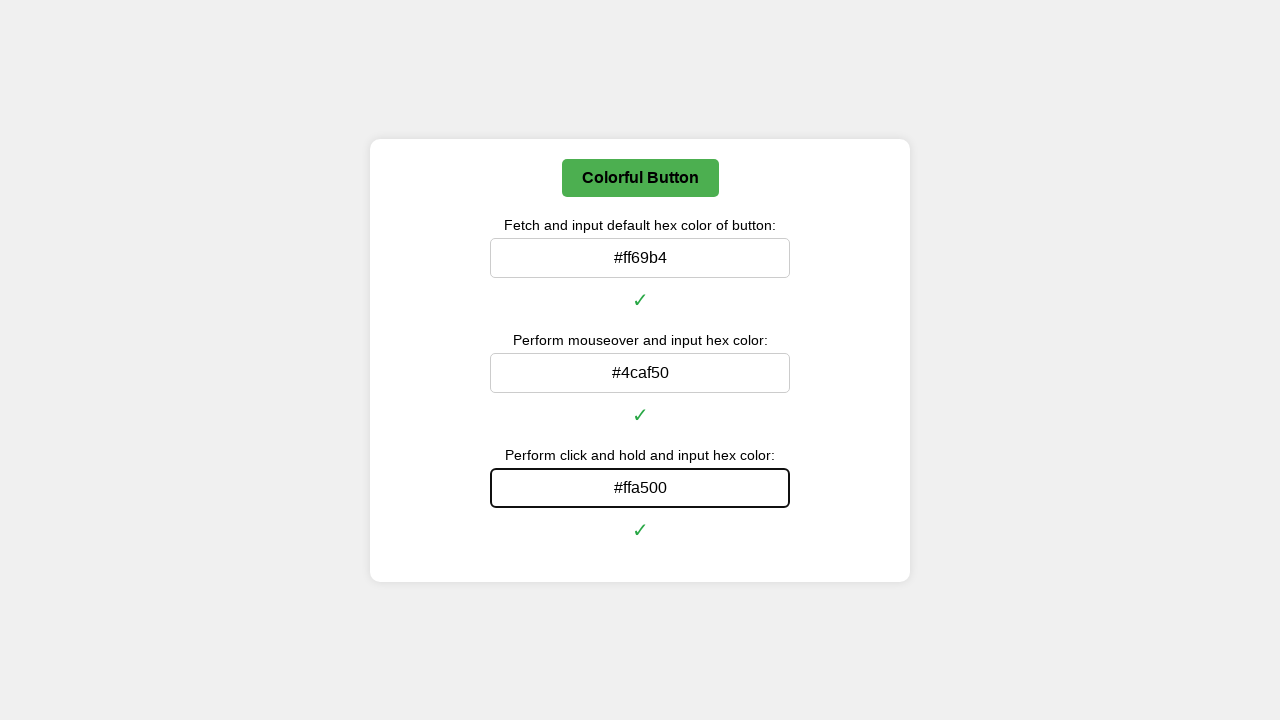